Tests JavaScript alert acceptance by clicking the first button, accepting the alert, and verifying the success message is displayed

Starting URL: https://the-internet.herokuapp.com/javascript_alerts

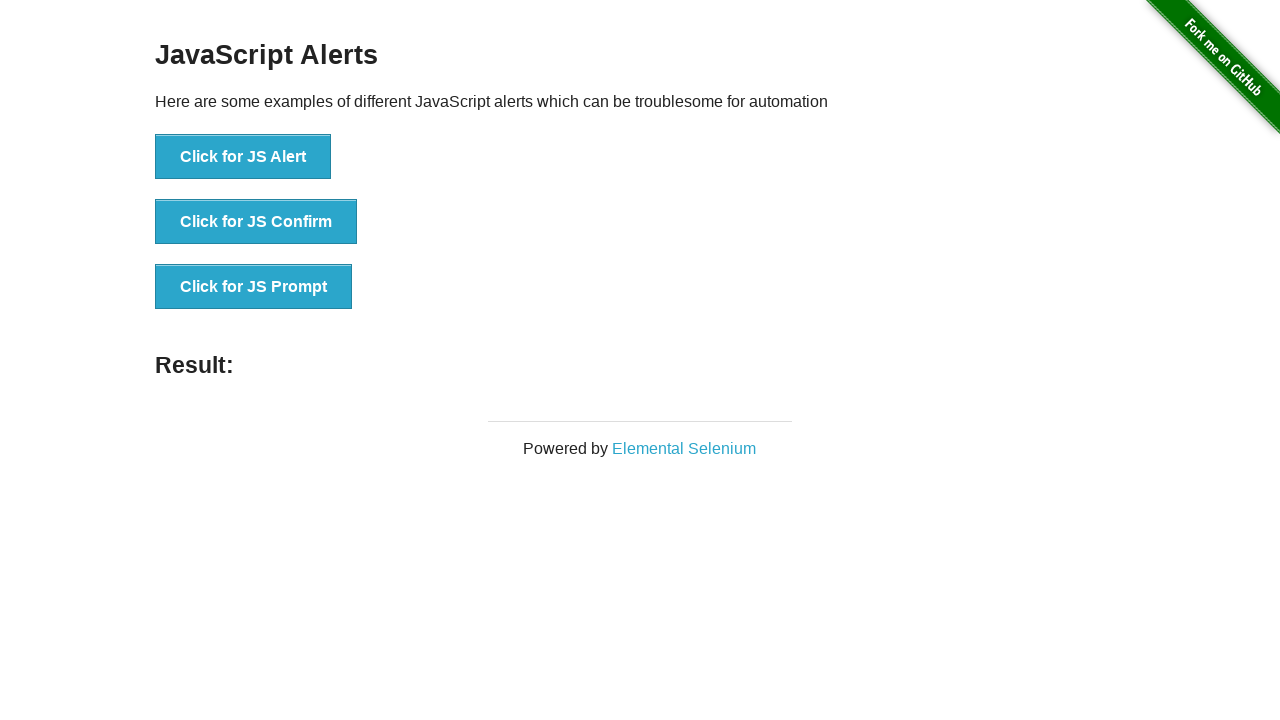

Navigated to JavaScript alerts test page
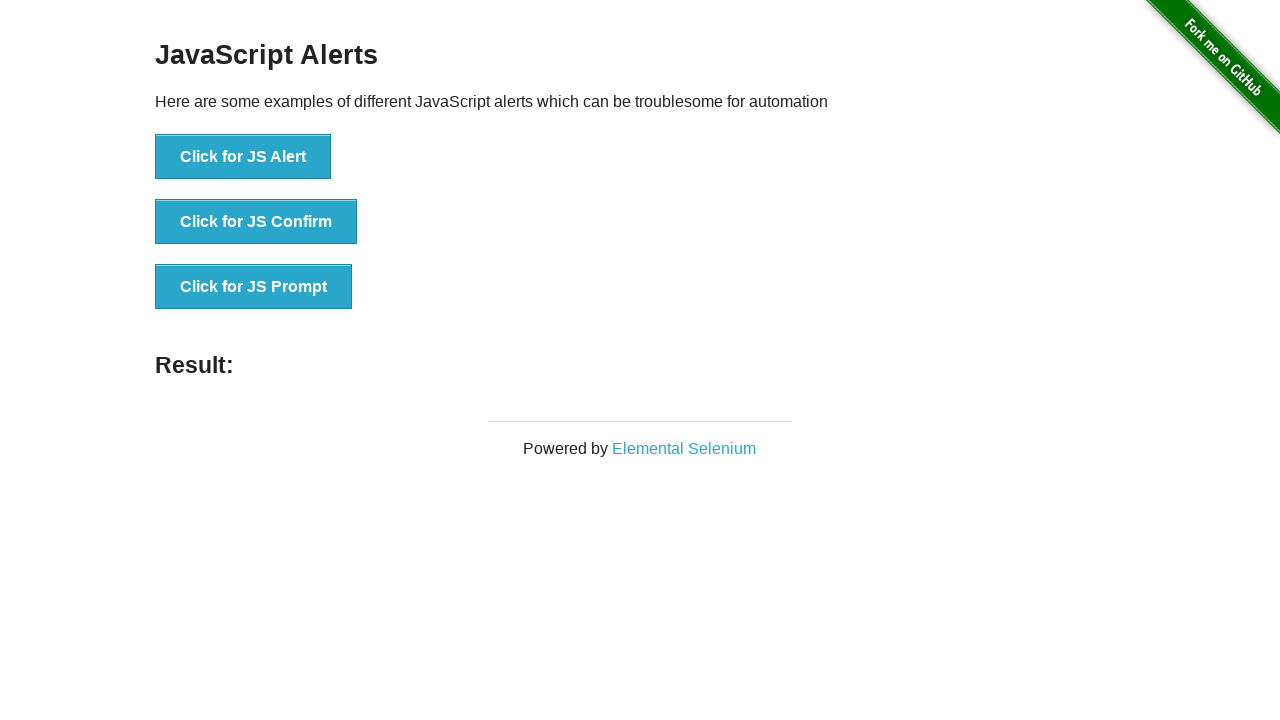

Clicked the 'Click for JS Alert' button at (243, 157) on xpath=//*[text()='Click for JS Alert']
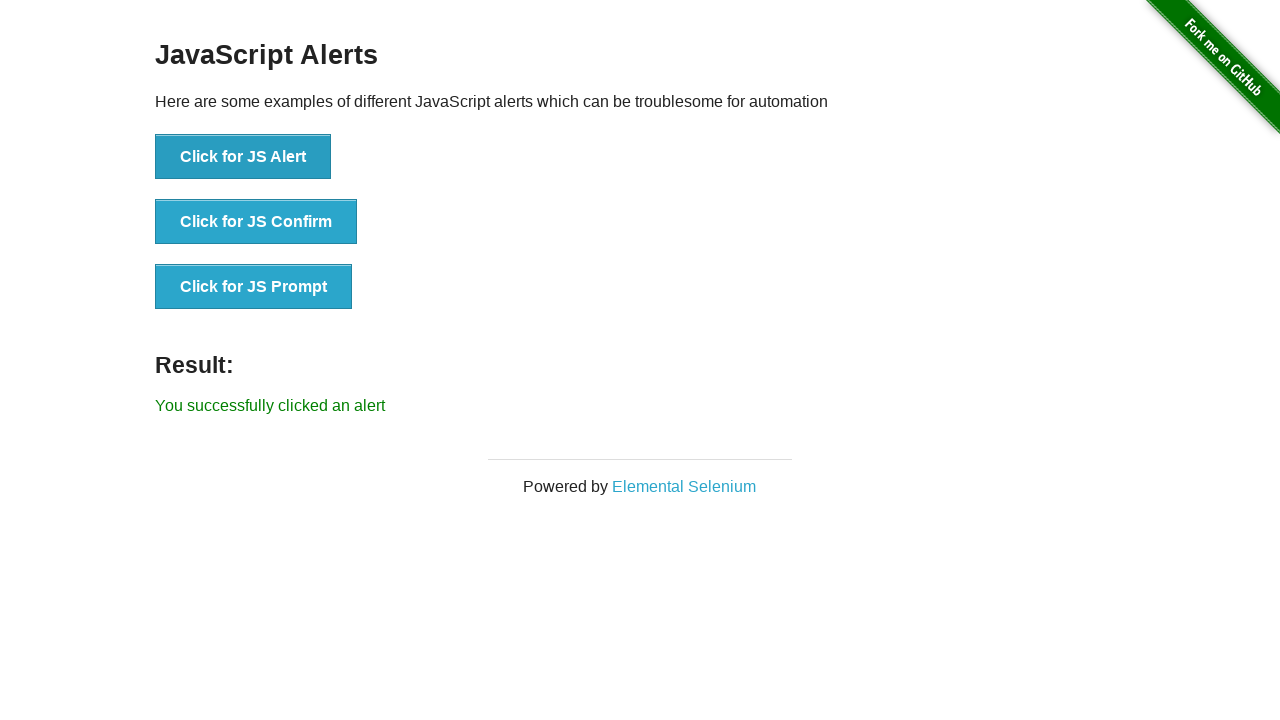

Set up dialog handler to accept alerts
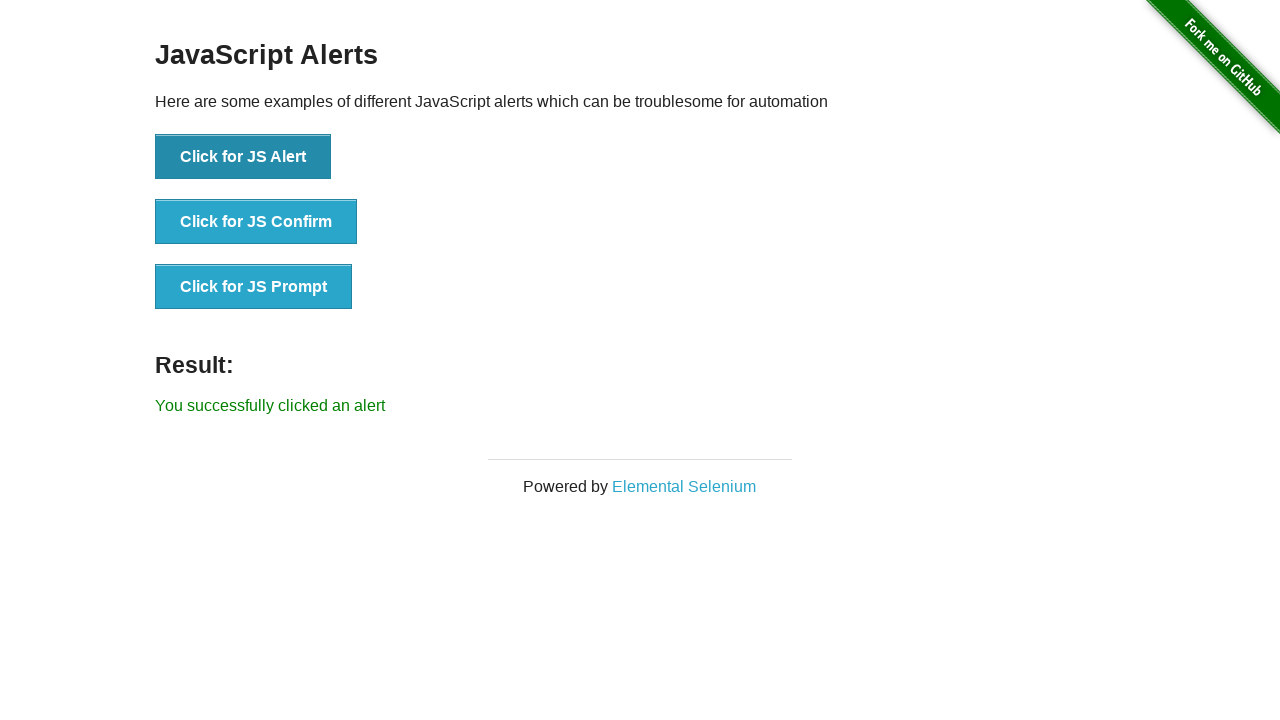

Clicked the 'Click for JS Alert' button again to trigger and accept the alert at (243, 157) on xpath=//*[text()='Click for JS Alert']
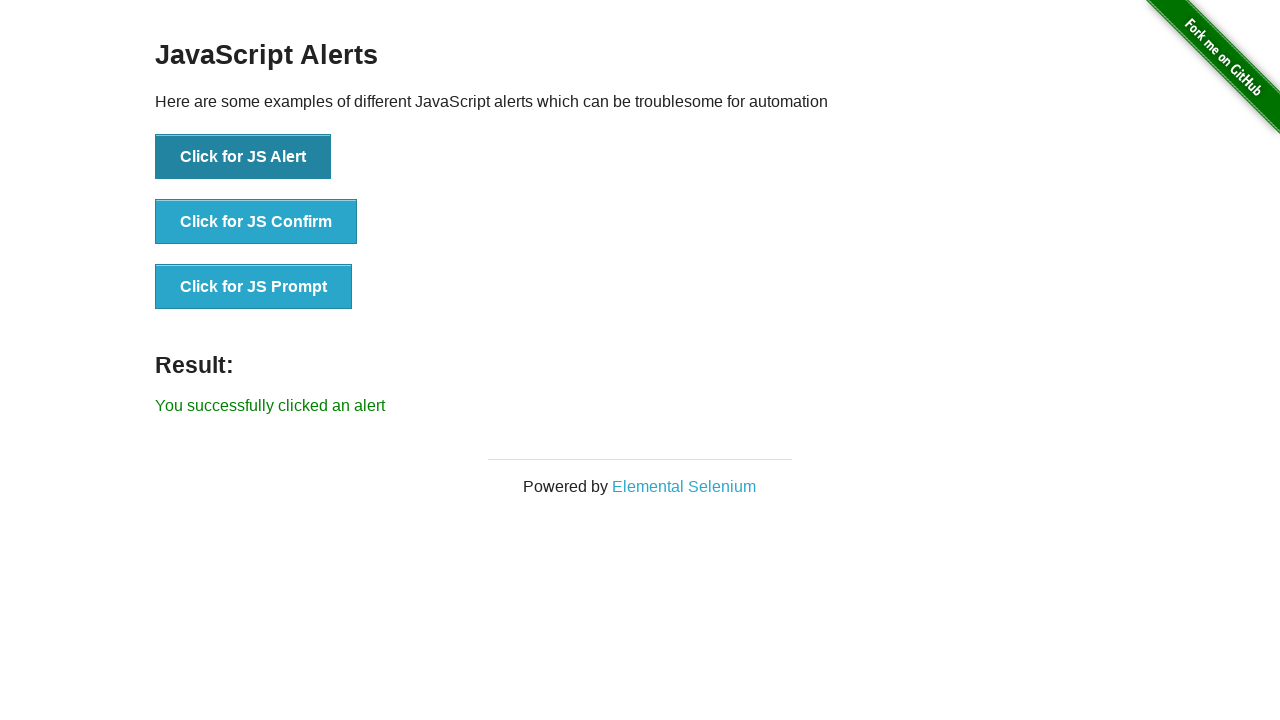

Verified success message 'You successfully clicked an alert' is displayed
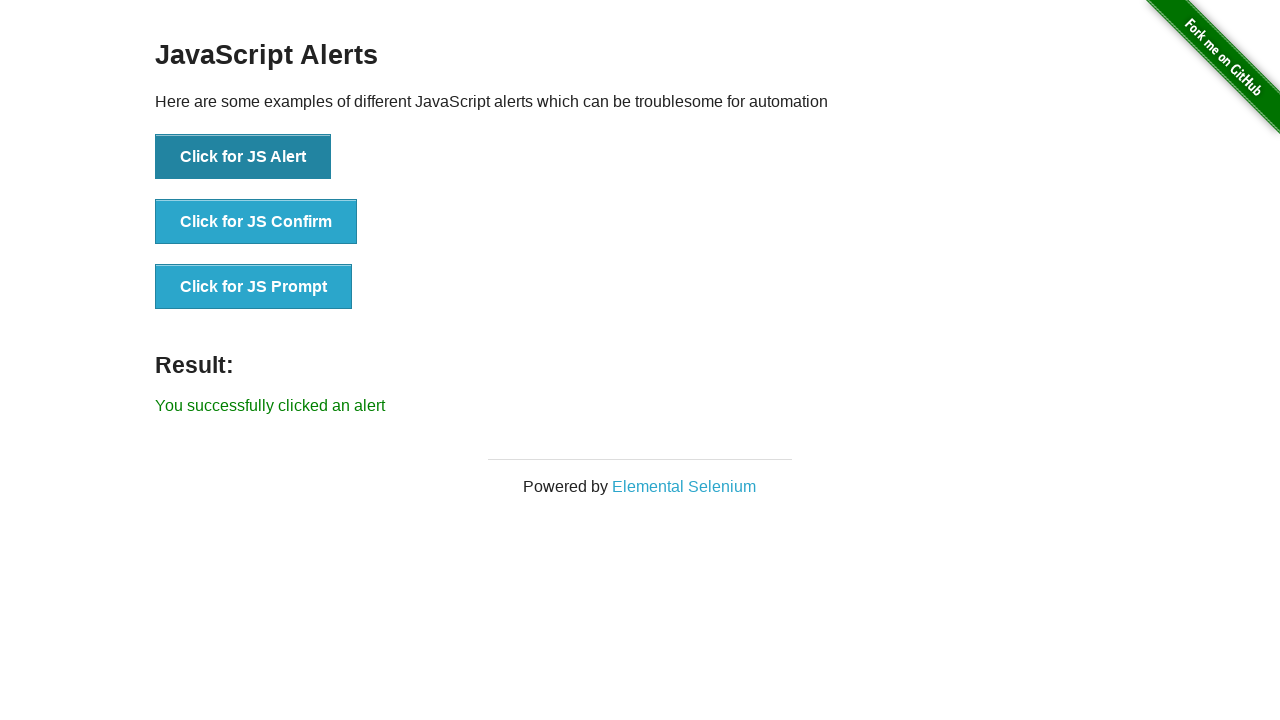

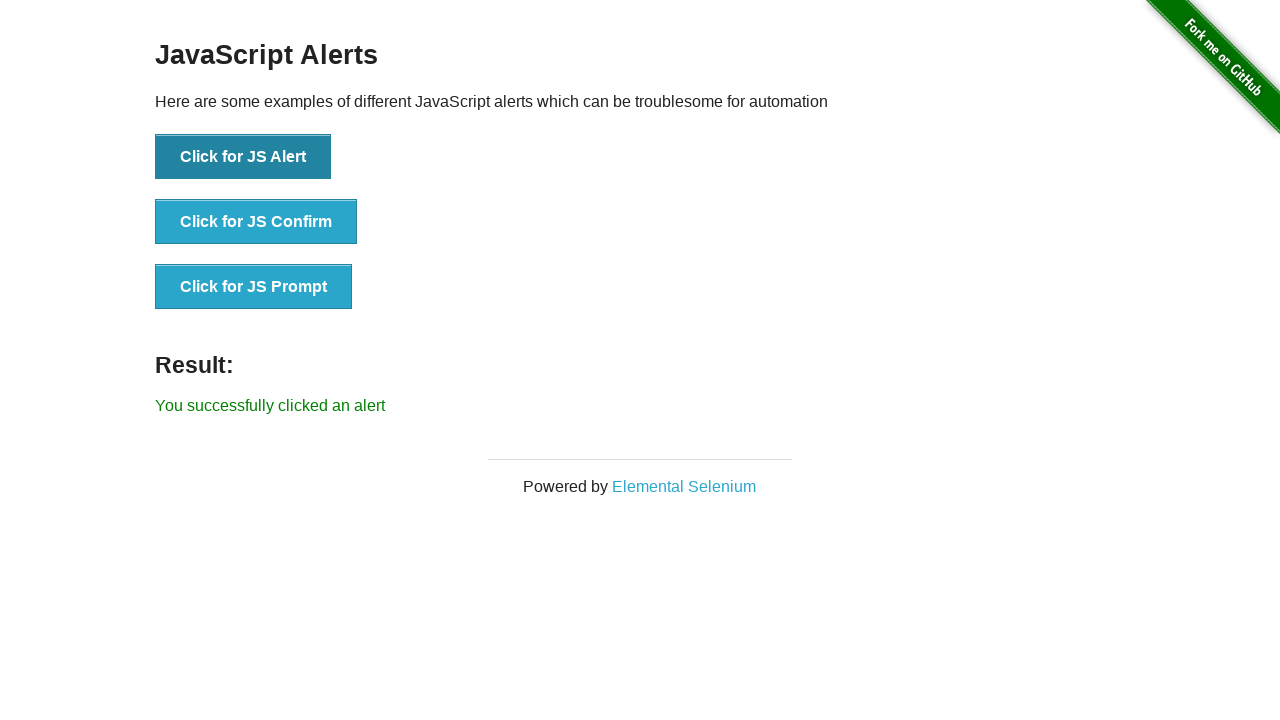